Opens the RedBus website and verifies the page loads successfully by waiting for the page to be ready

Starting URL: http://redbus.in

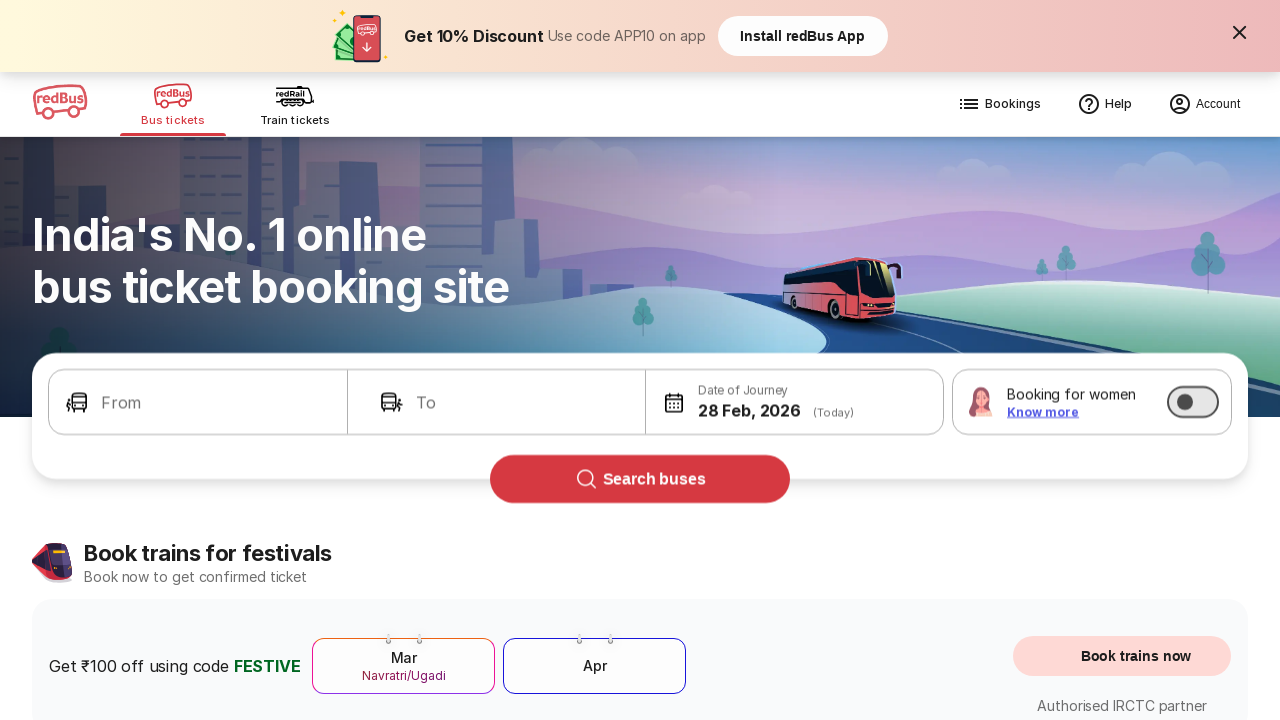

Waited for page to reach domcontentloaded state
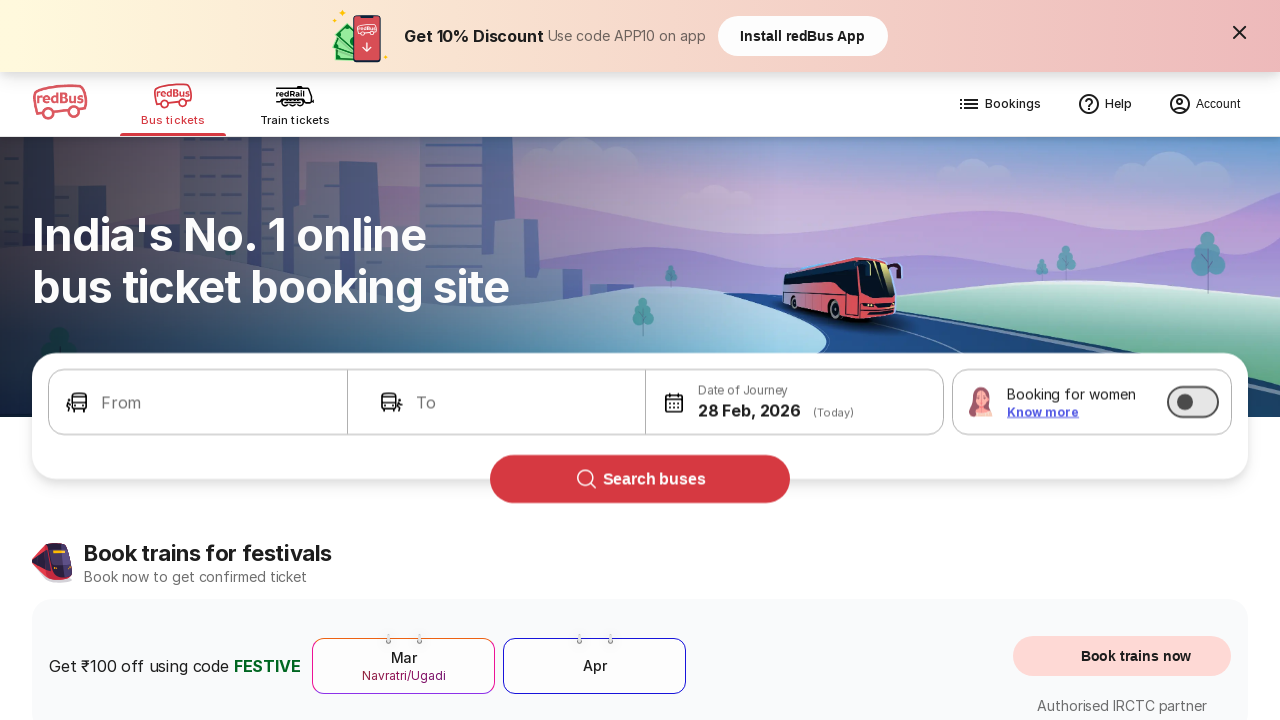

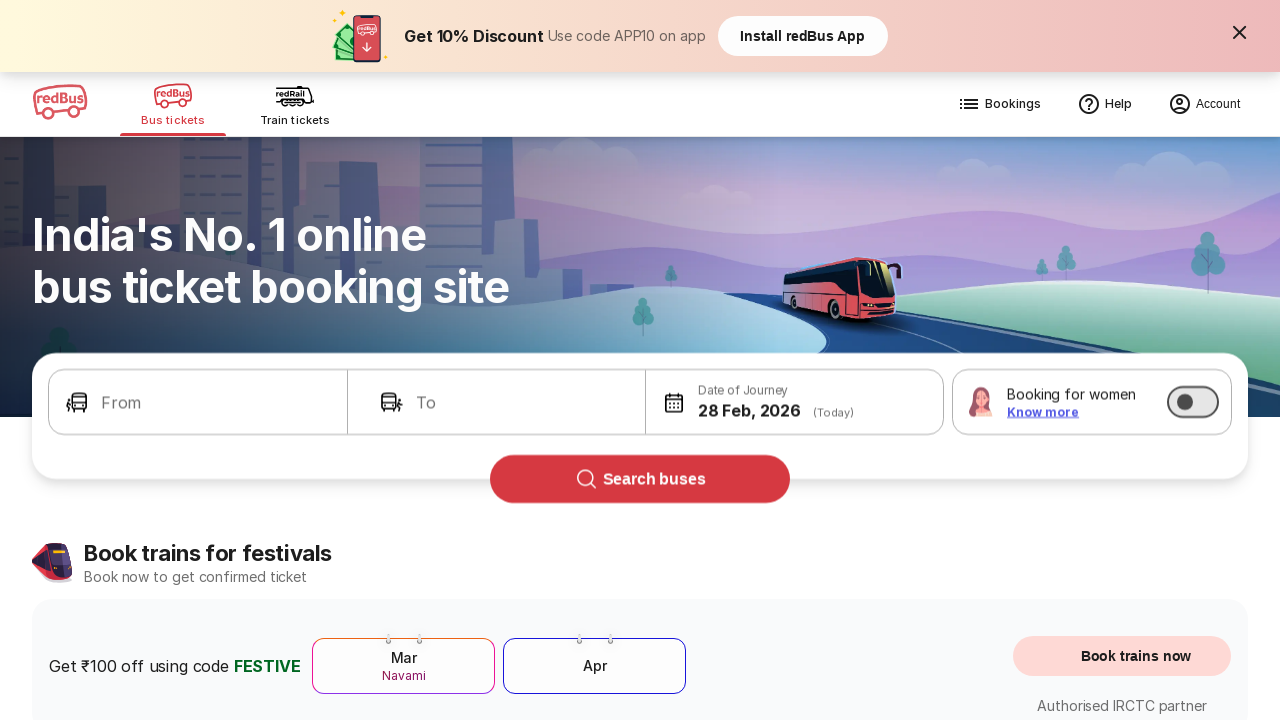